Changes the delivery region by navigating to a region-specific URL

Starting URL: http://www.e-piotripawel.pl/zakupy/warszawa

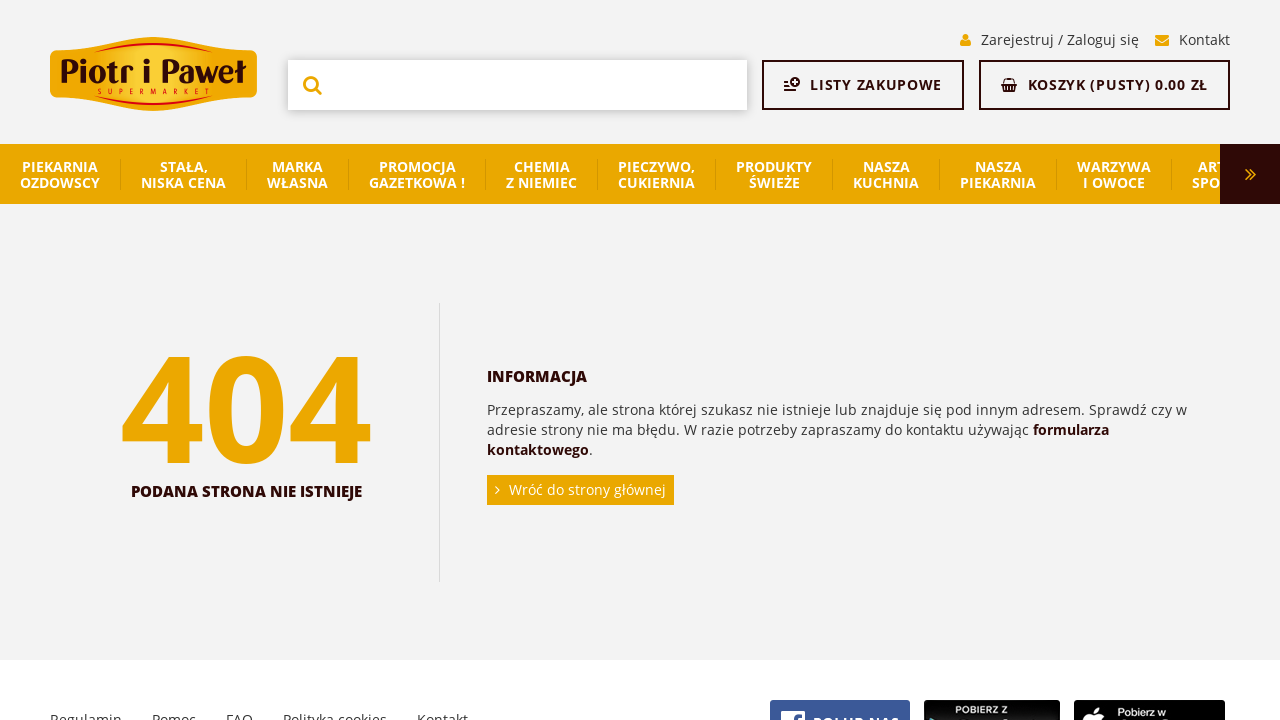

Navigated to Warsaw region URL to change delivery region
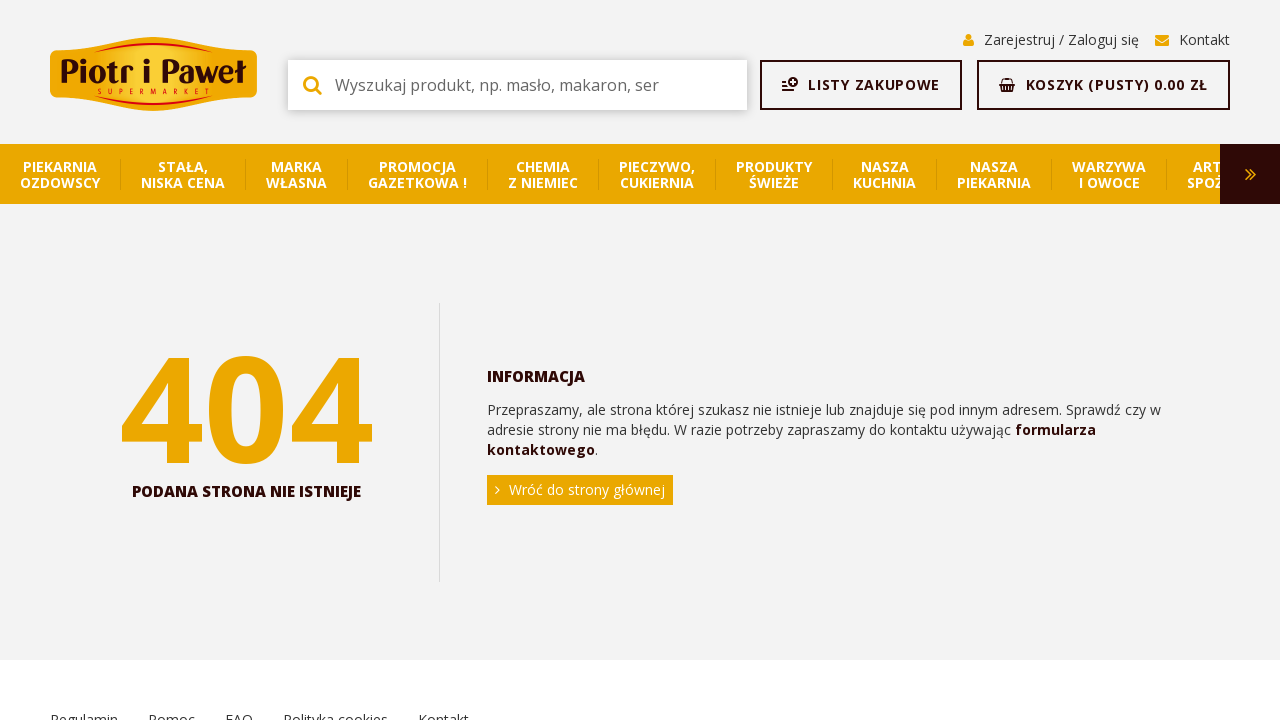

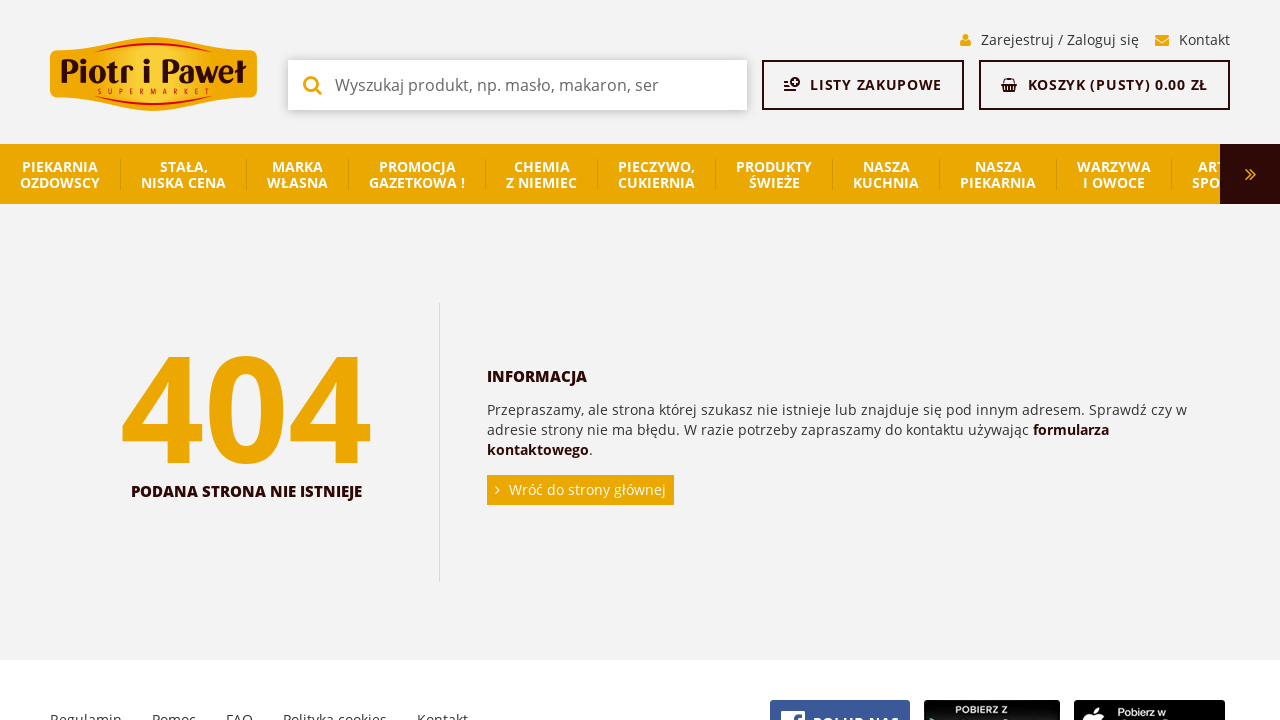